Tests passenger dropdown functionality by clicking to open the dropdown and incrementing the adult passenger count multiple times

Starting URL: https://rahulshettyacademy.com/dropdownsPractise/#

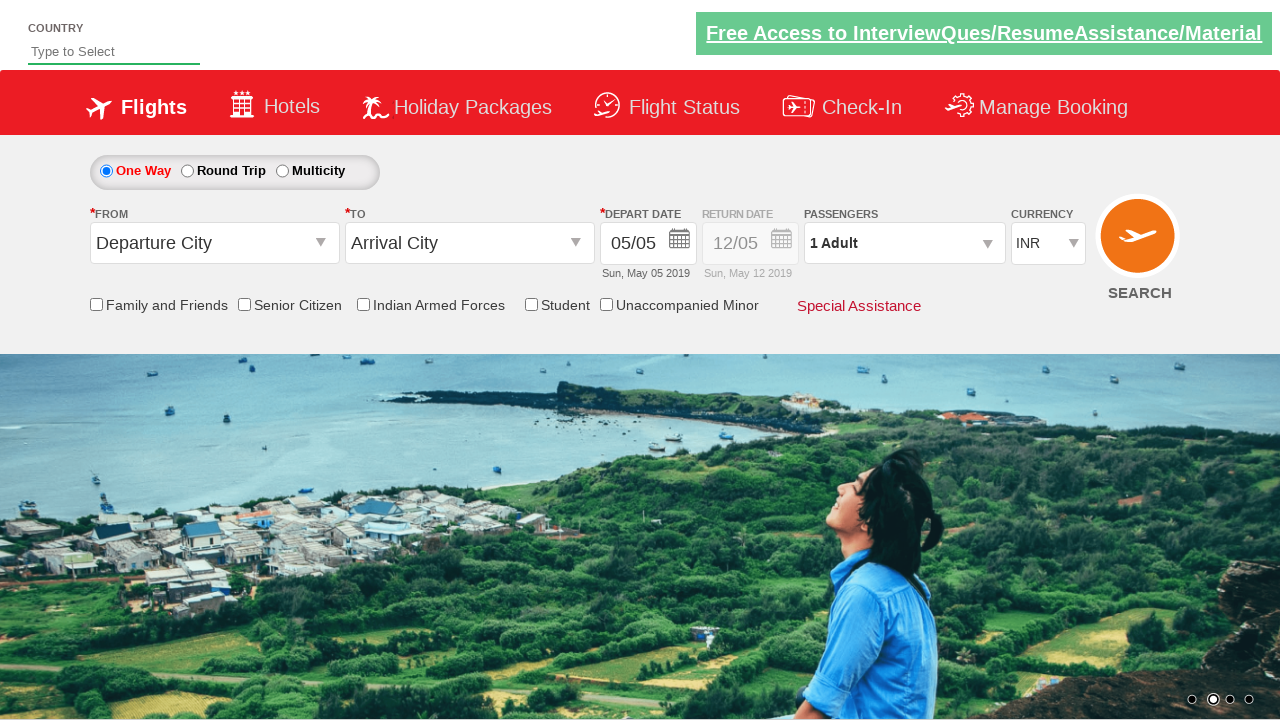

Clicked on passenger info dropdown to open it at (904, 243) on #divpaxinfo
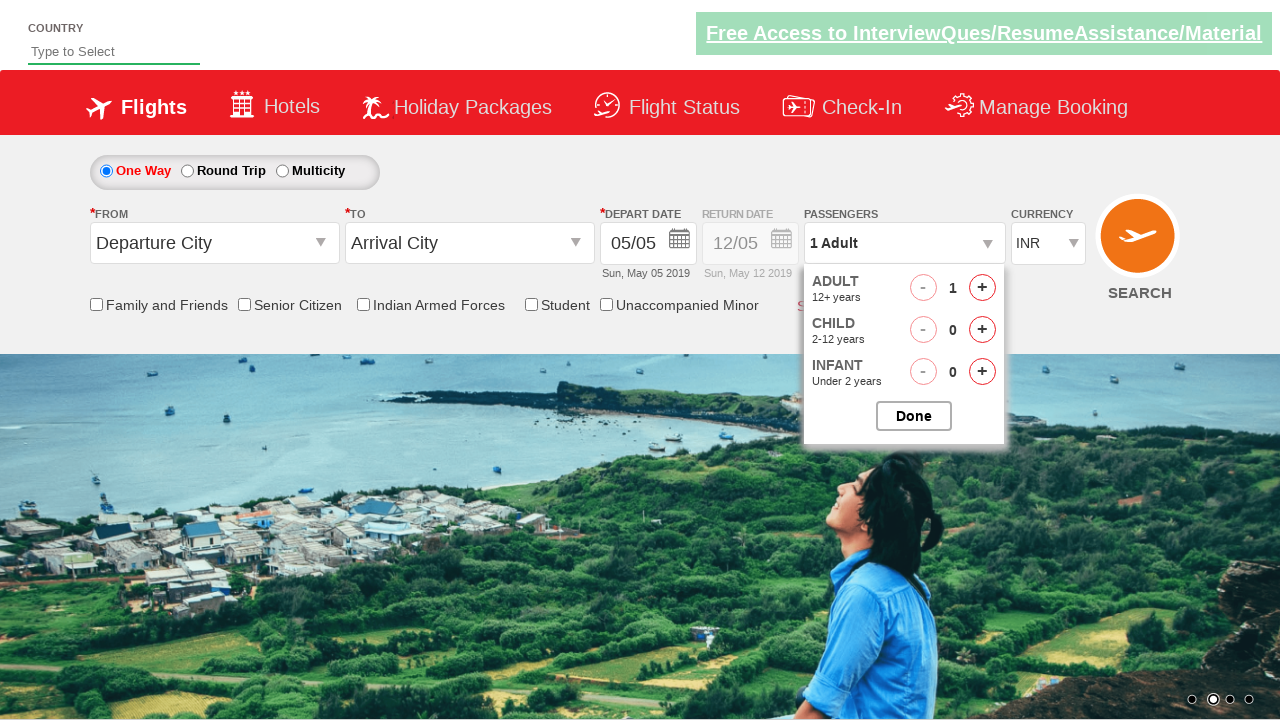

Incremented adult passenger count (iteration 1 of 4) at (982, 288) on #hrefIncAdt
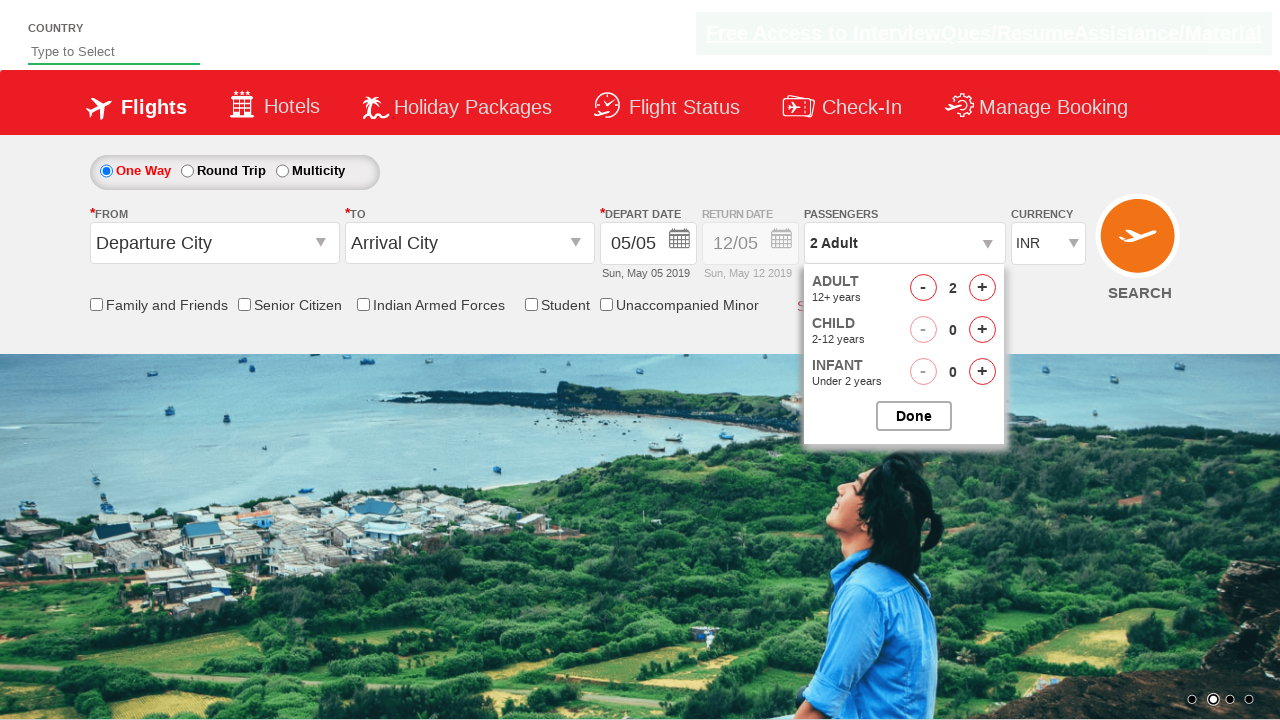

Incremented adult passenger count (iteration 2 of 4) at (982, 288) on #hrefIncAdt
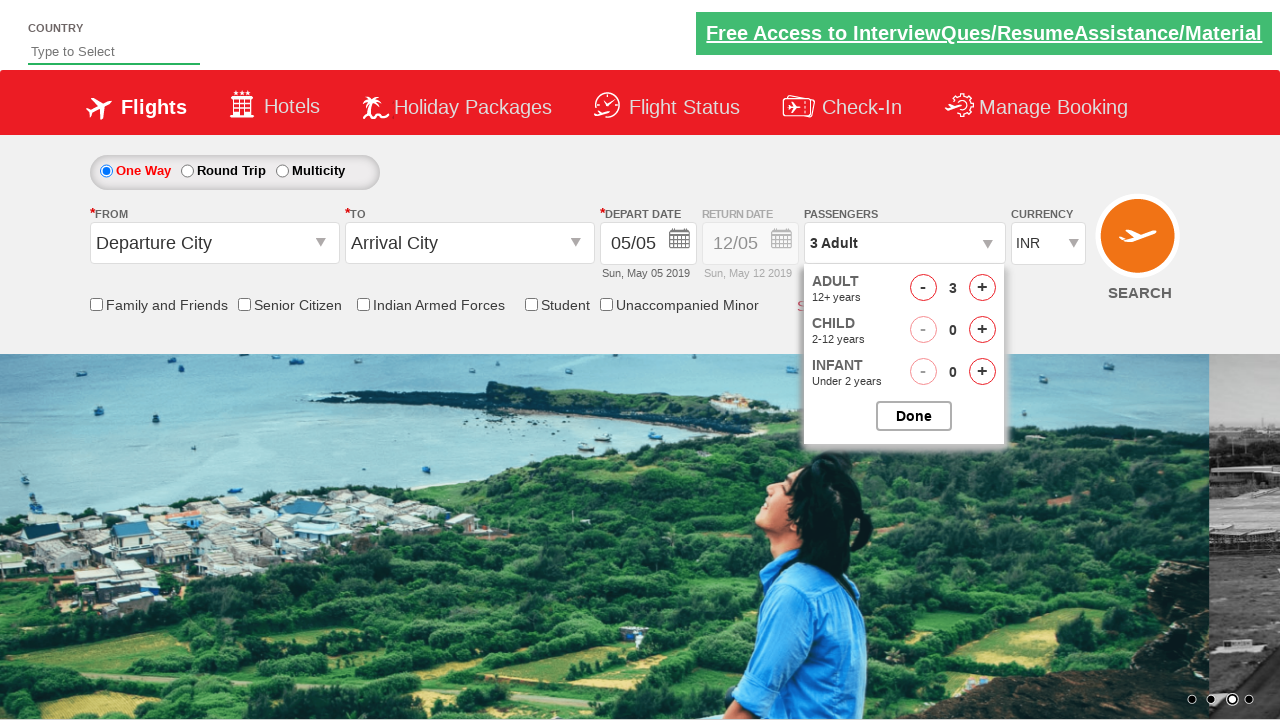

Incremented adult passenger count (iteration 3 of 4) at (982, 288) on #hrefIncAdt
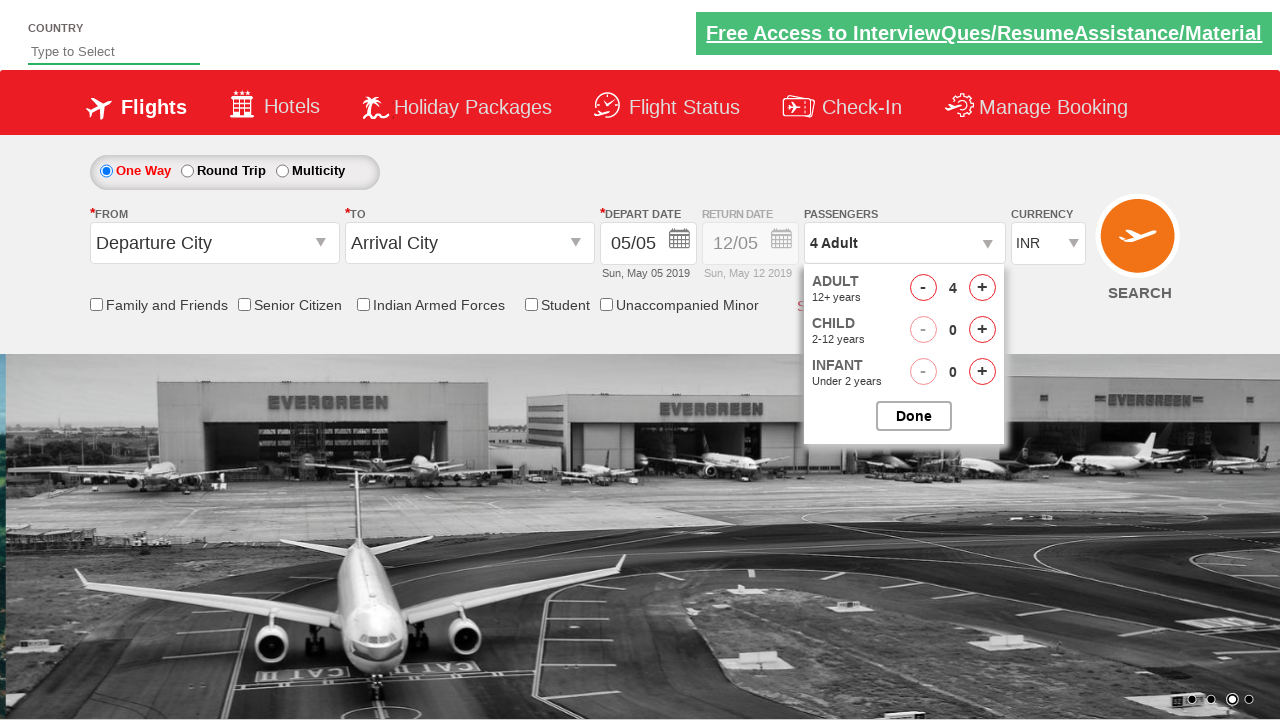

Incremented adult passenger count (iteration 4 of 4) at (982, 288) on #hrefIncAdt
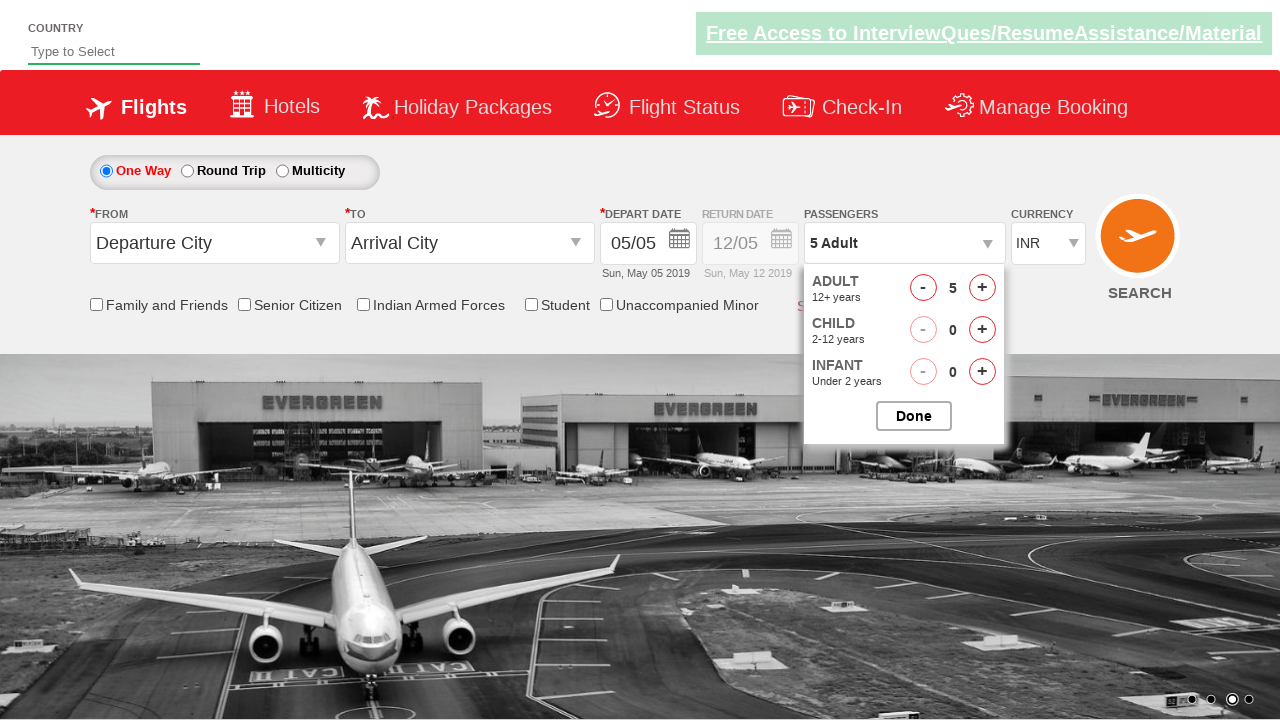

Waited for UI to update
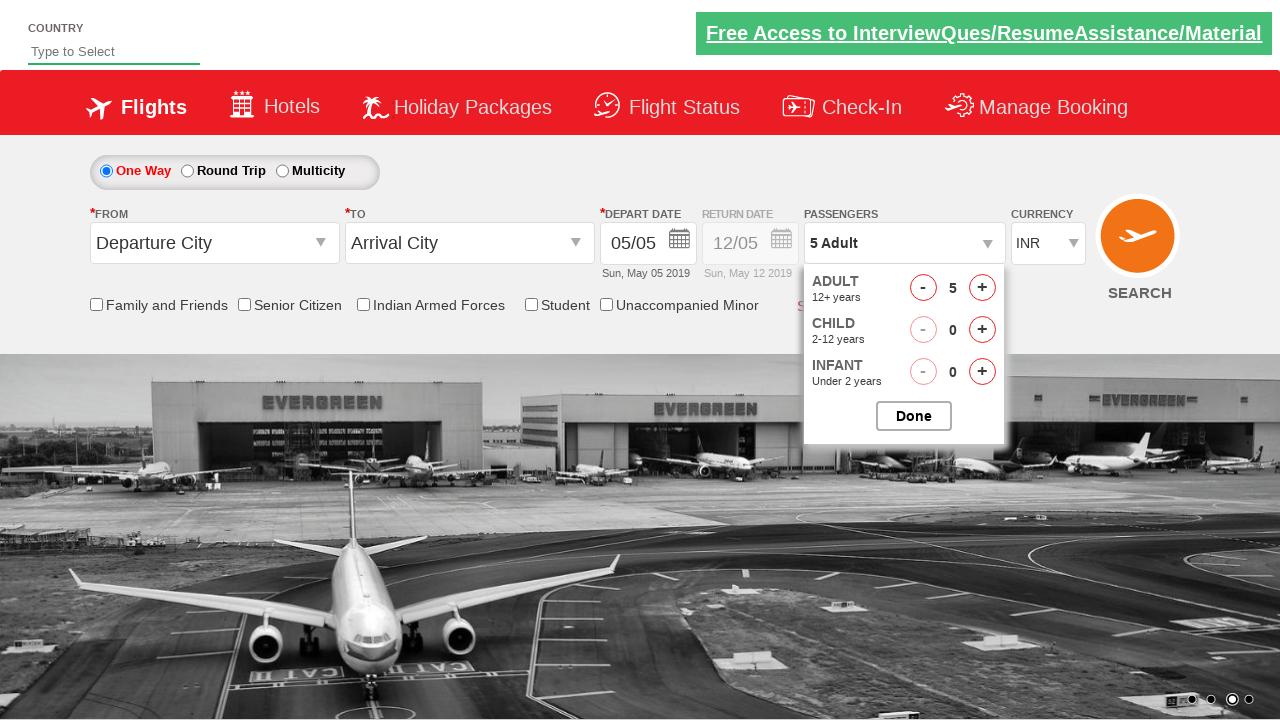

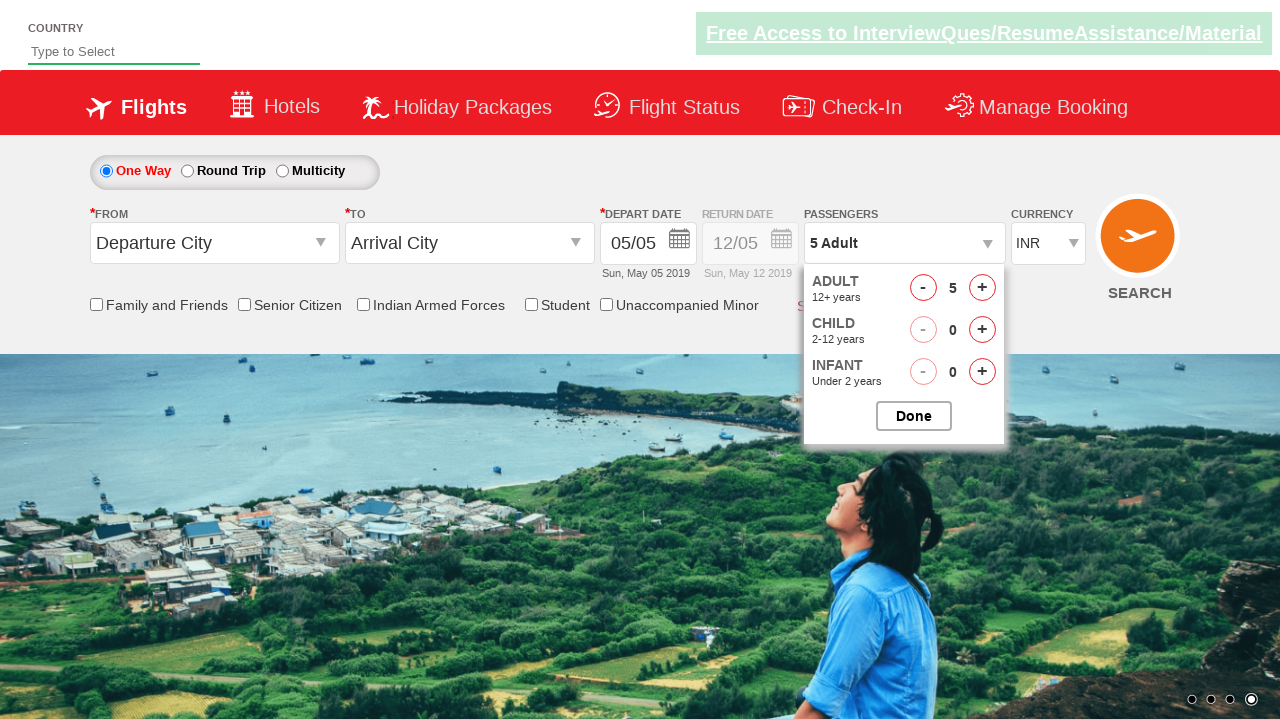